Waits for price to reach $100, books an item, then solves a math problem and submits the answer

Starting URL: http://suninjuly.github.io/explicit_wait2.html

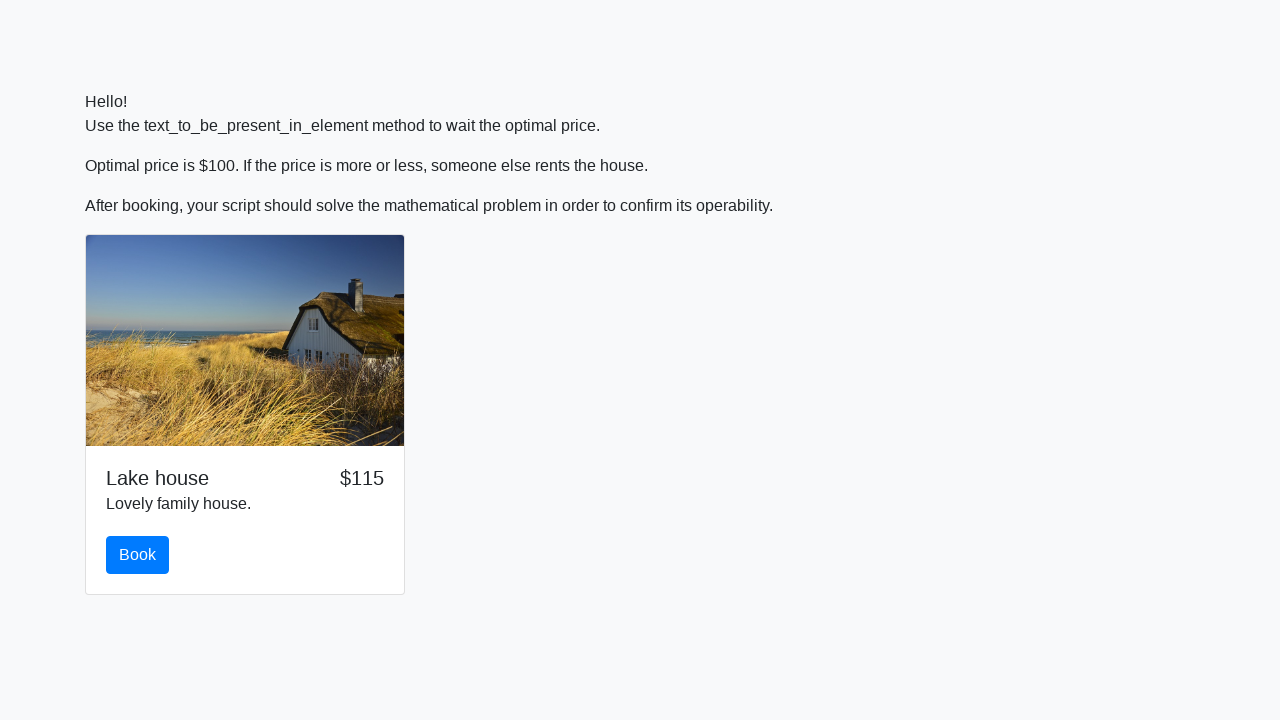

Waited for price to reach $100
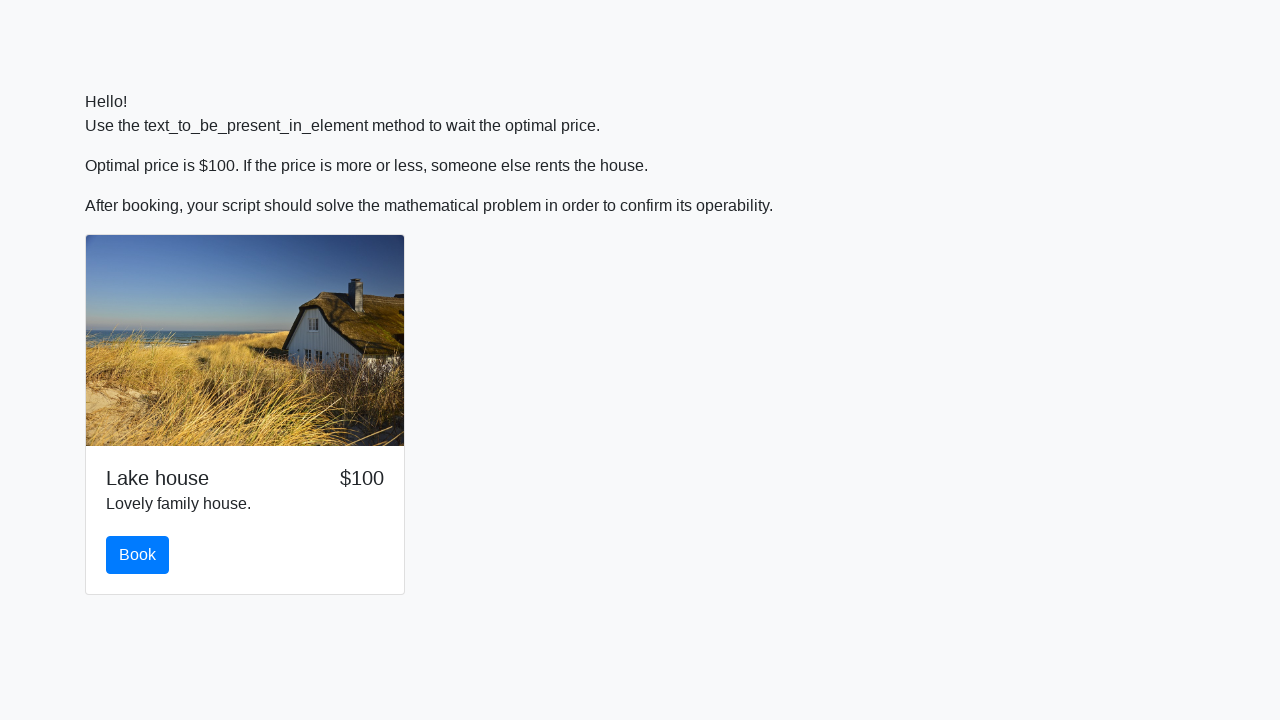

Clicked the book button at (138, 555) on #book
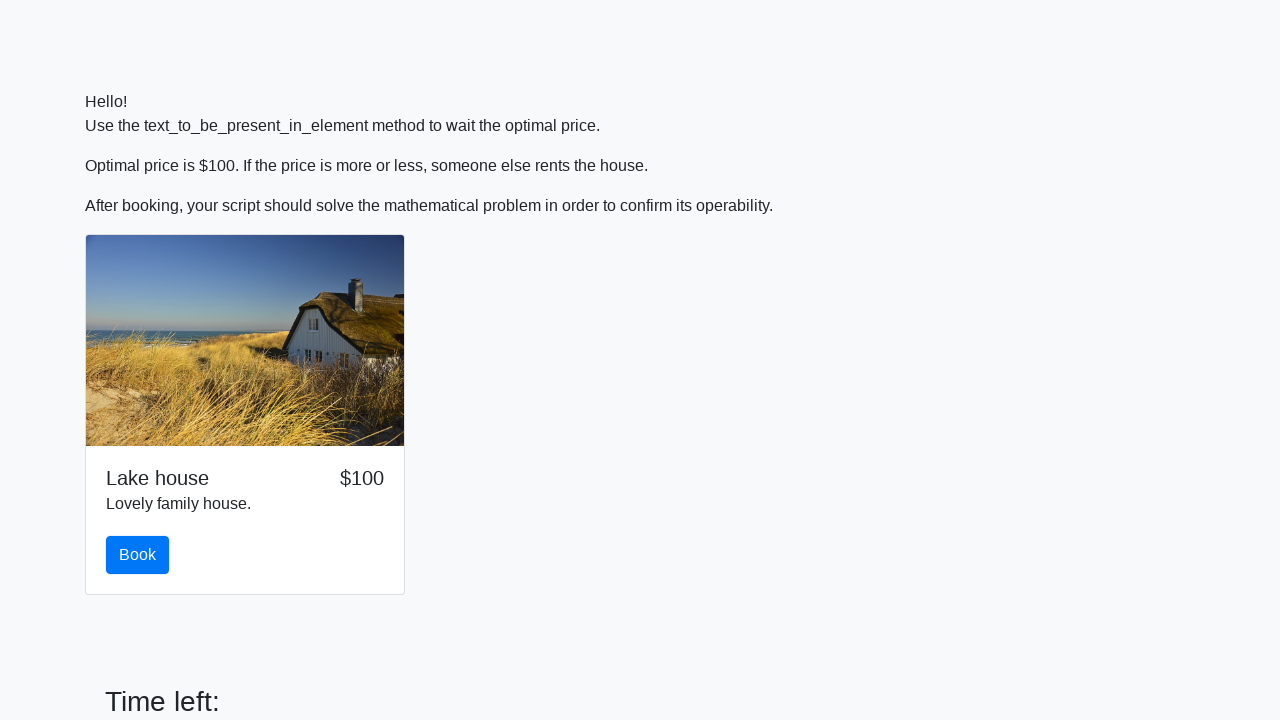

Retrieved input value for calculation
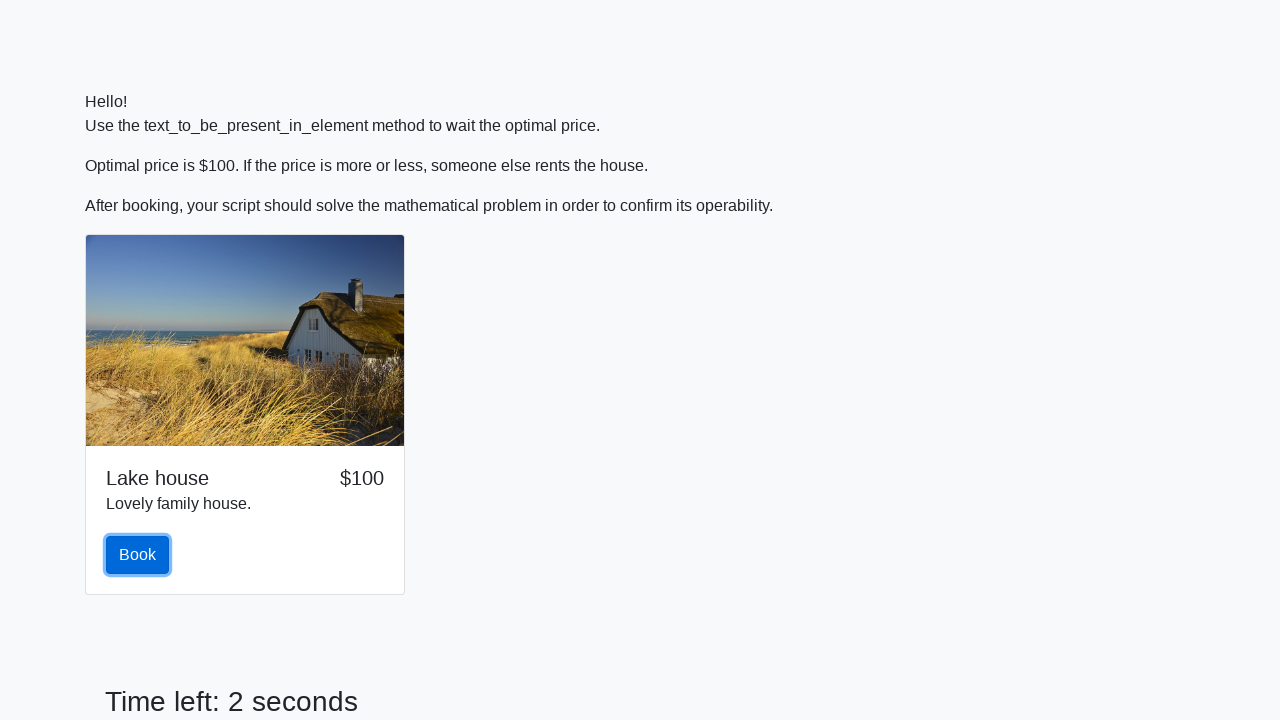

Calculated answer using math formula
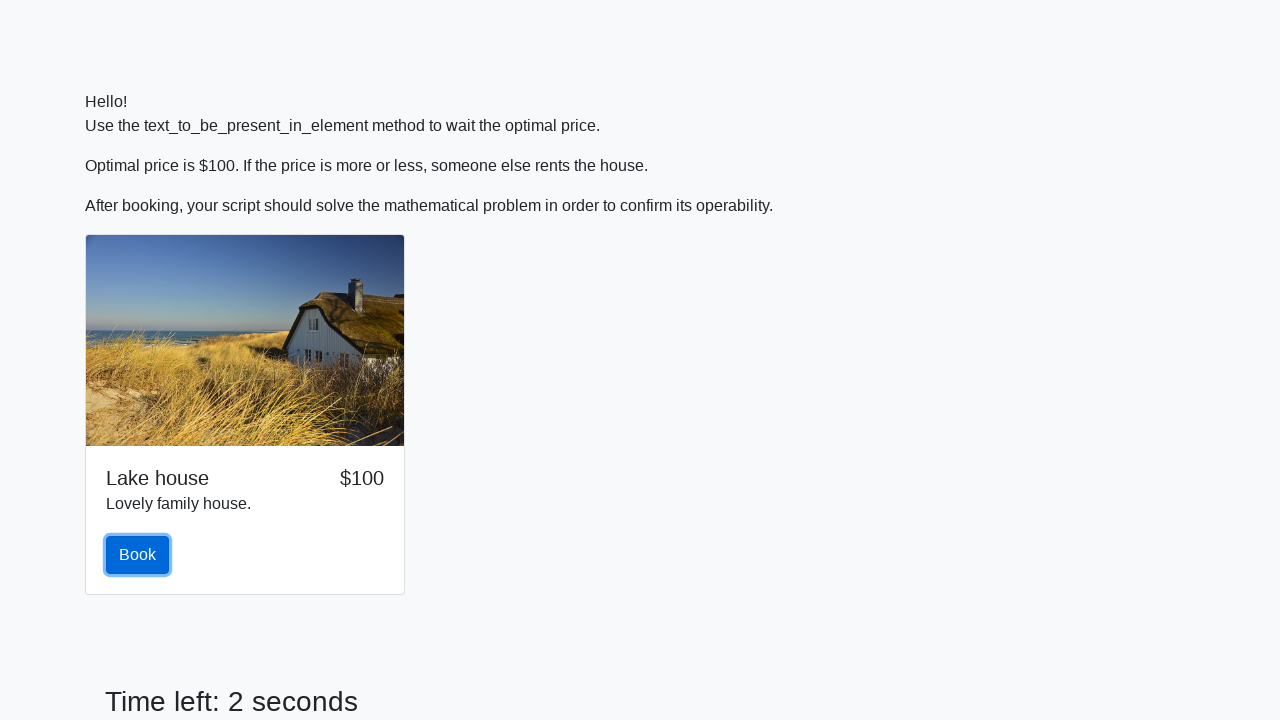

Filled answer field with calculated value on #answer
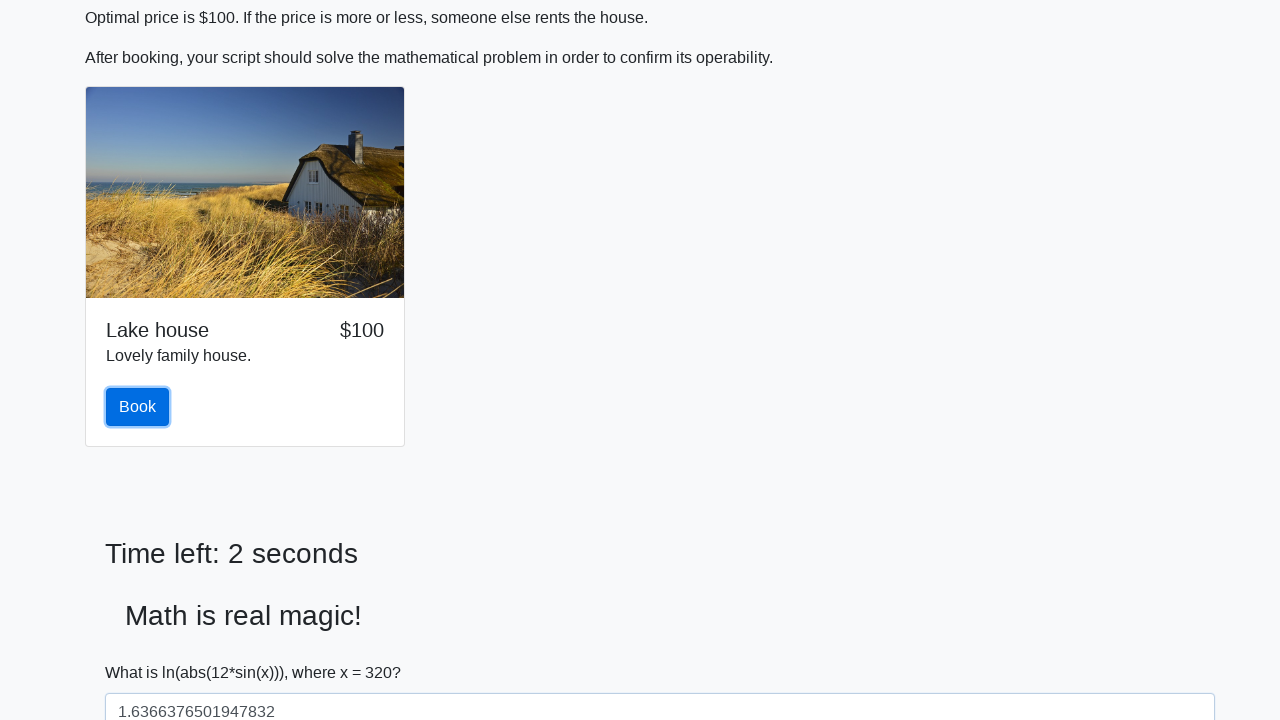

Submitted the form at (143, 651) on button[type='submit']
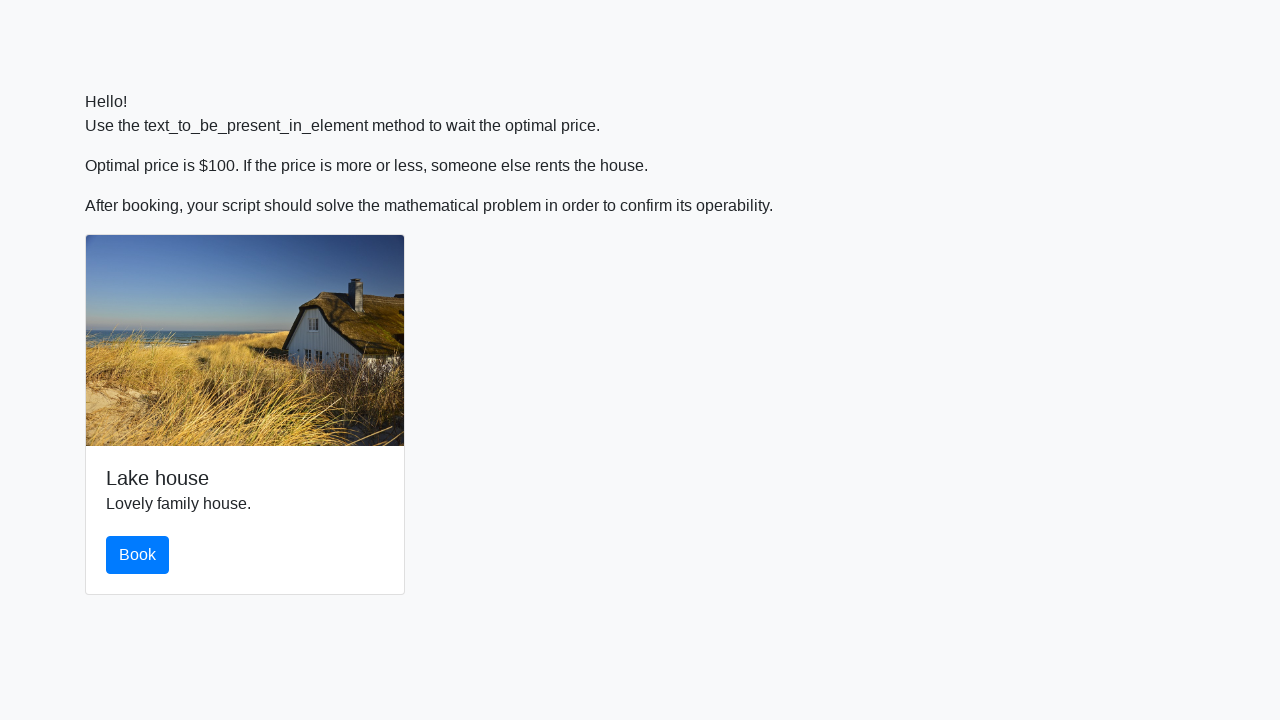

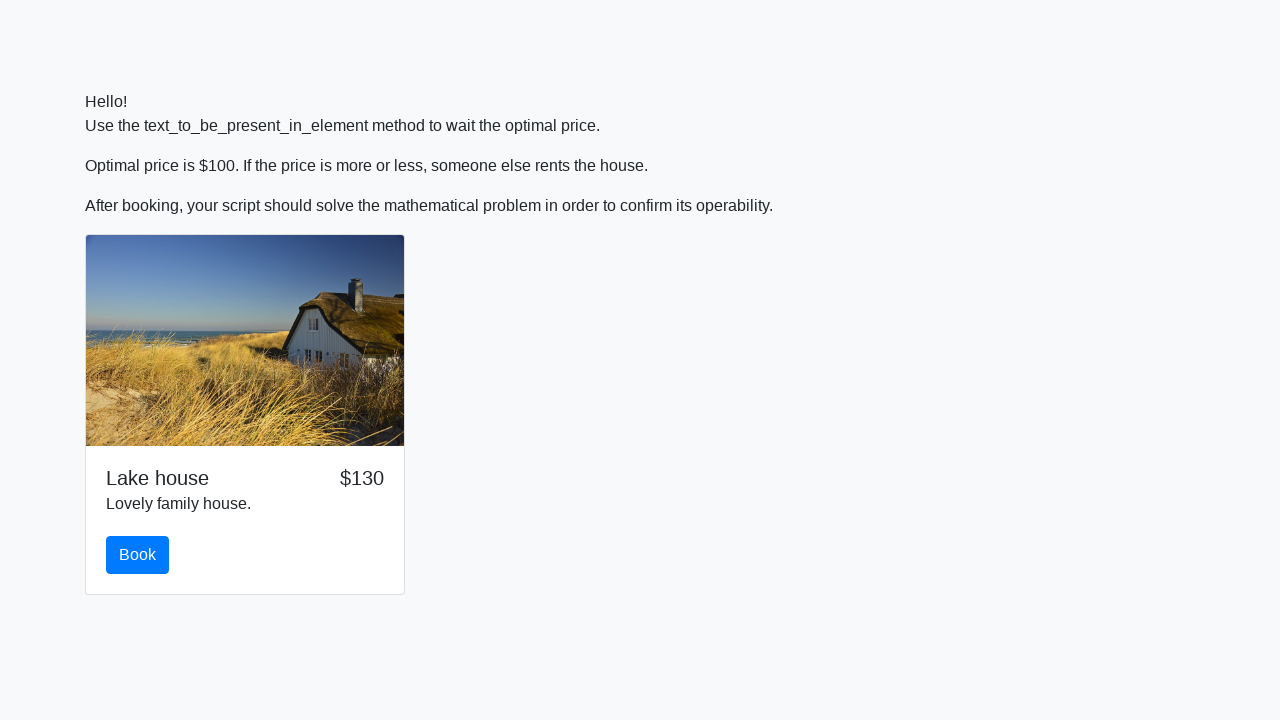